Tests drag and drop functionality by dragging a football element to two different drop zones and verifying each drop was successful

Starting URL: https://v1.training-support.net/selenium/drag-drop

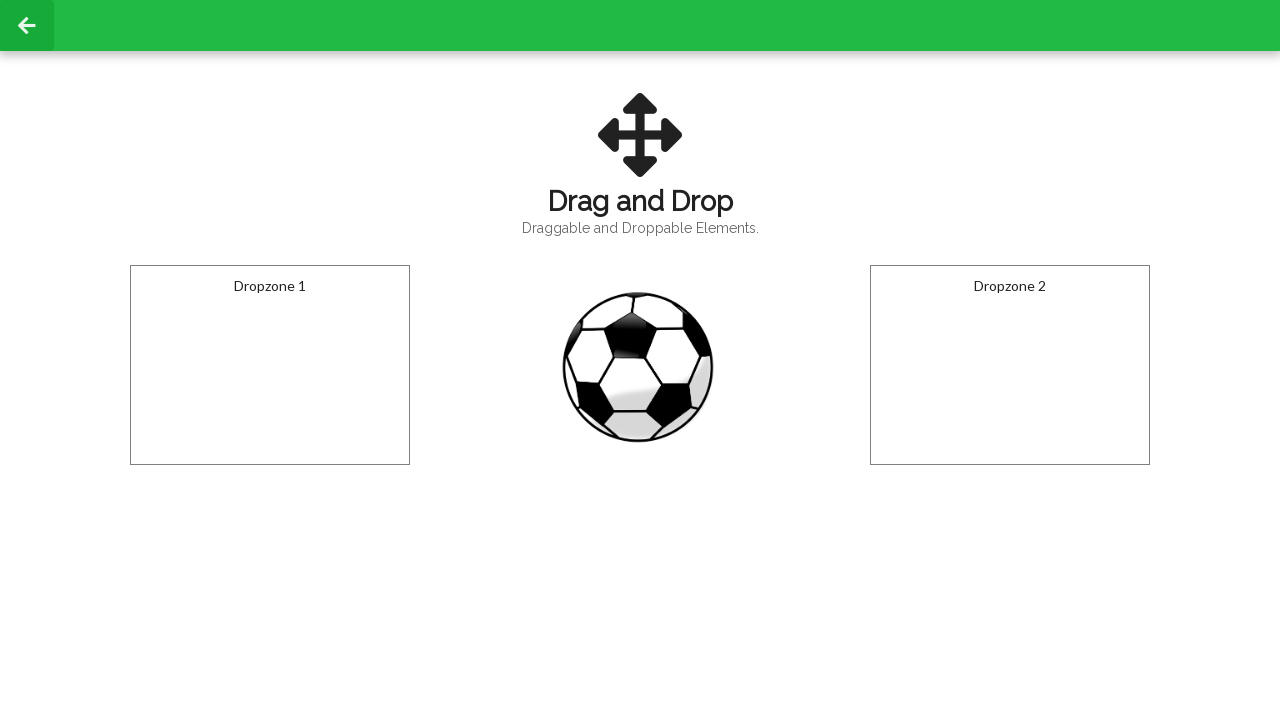

Located the football element
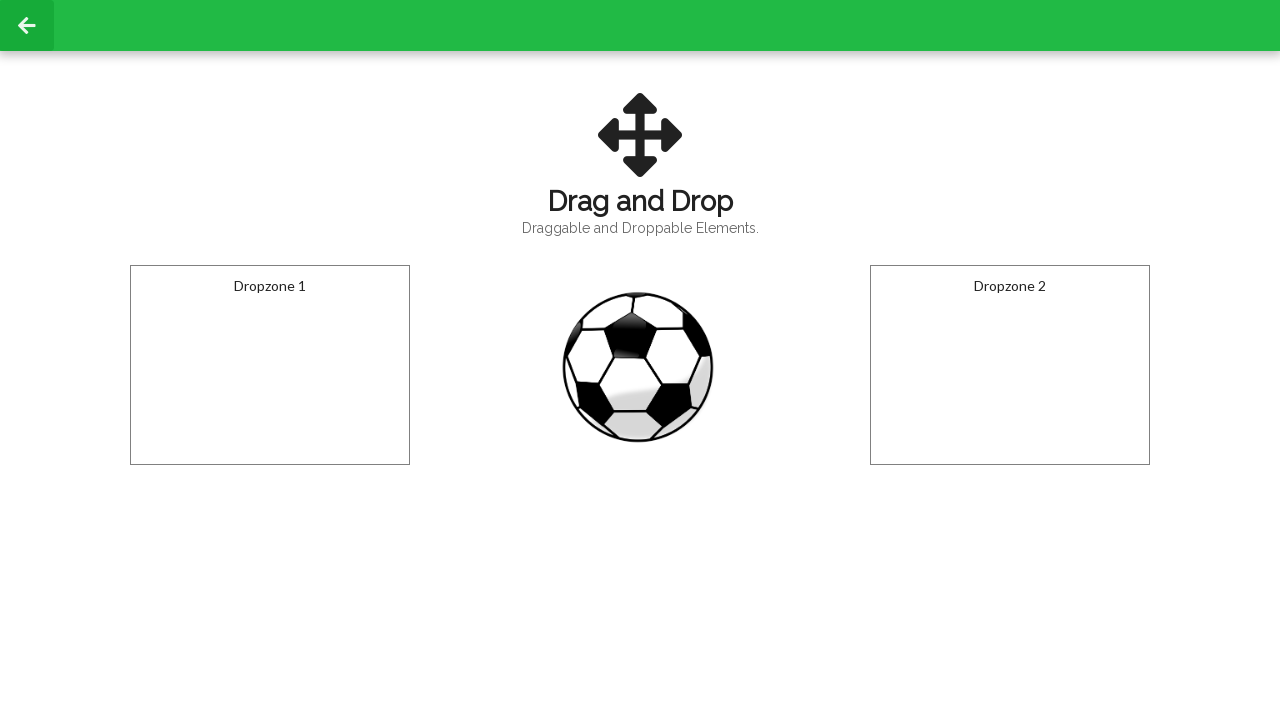

Located the first drop zone
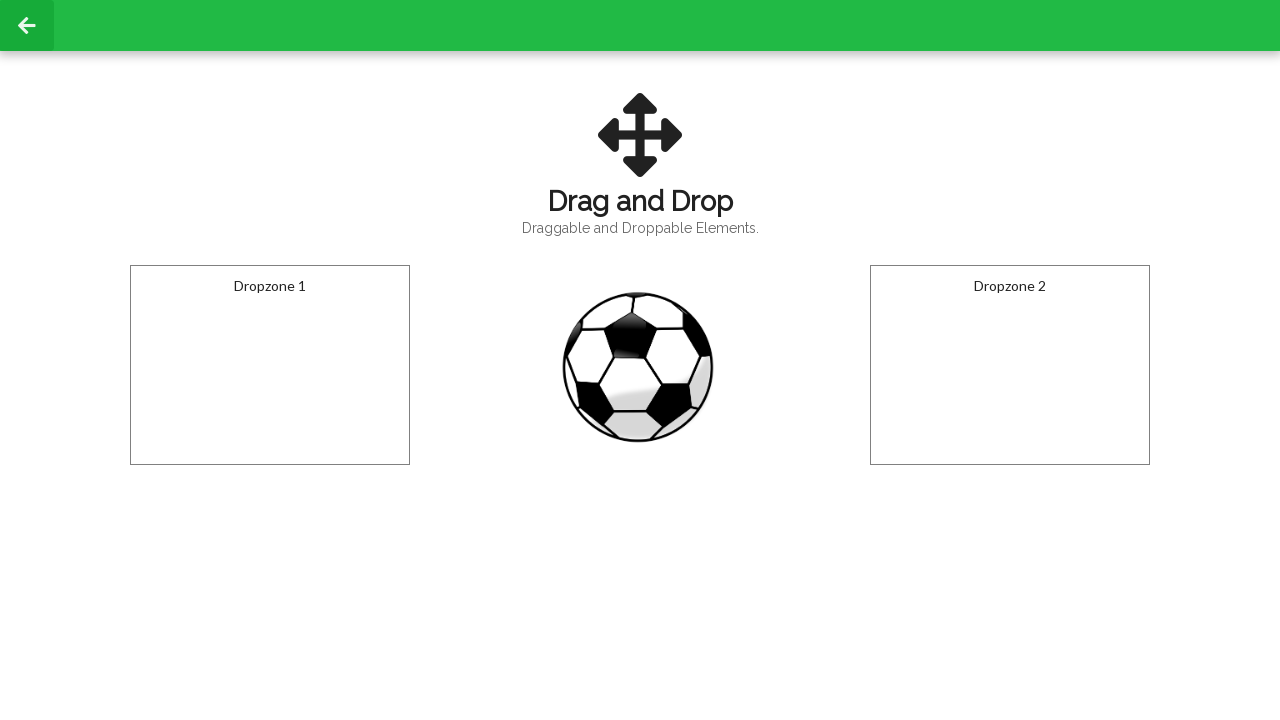

Dragged football to the first drop zone at (270, 365)
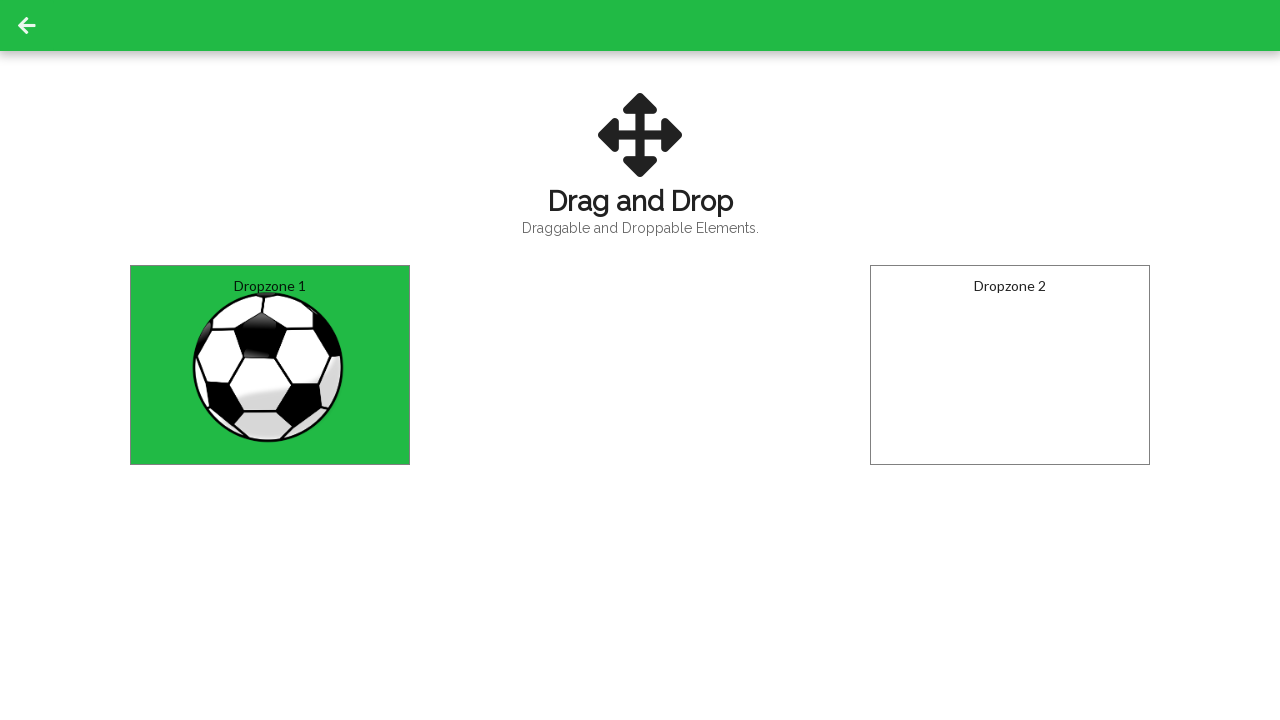

Verified football was successfully dropped in first drop zone
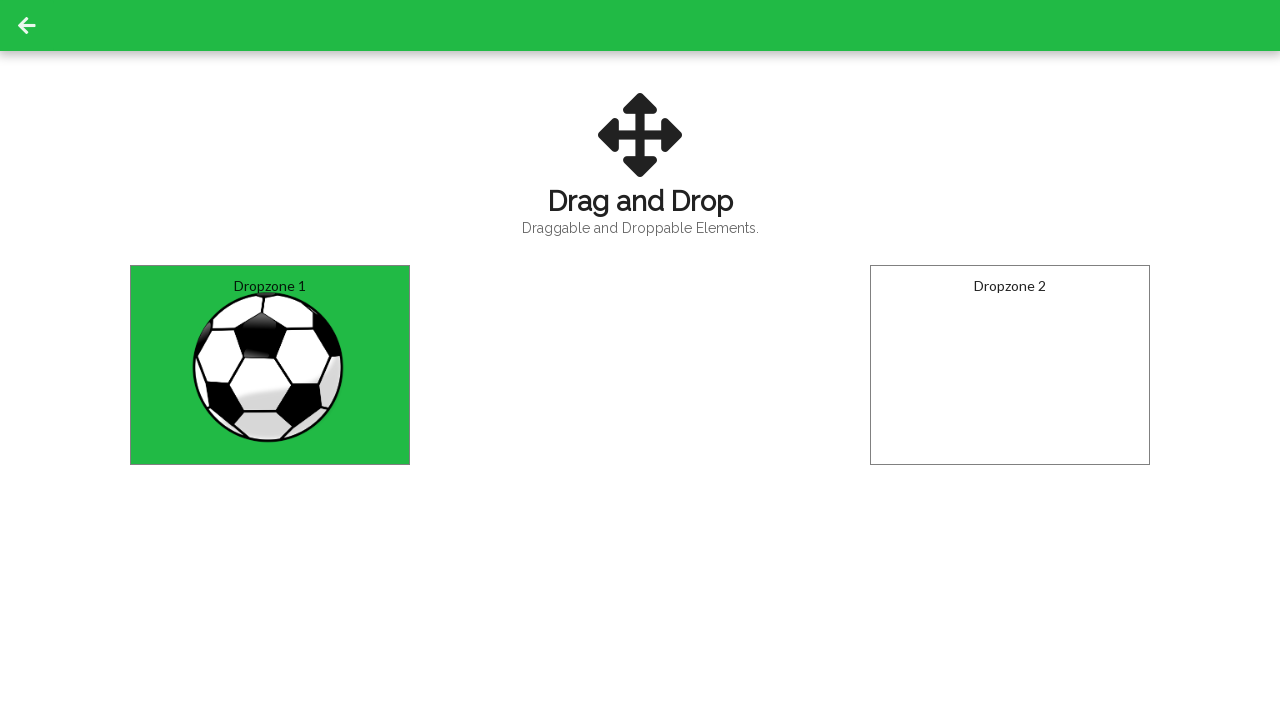

Located the second drop zone
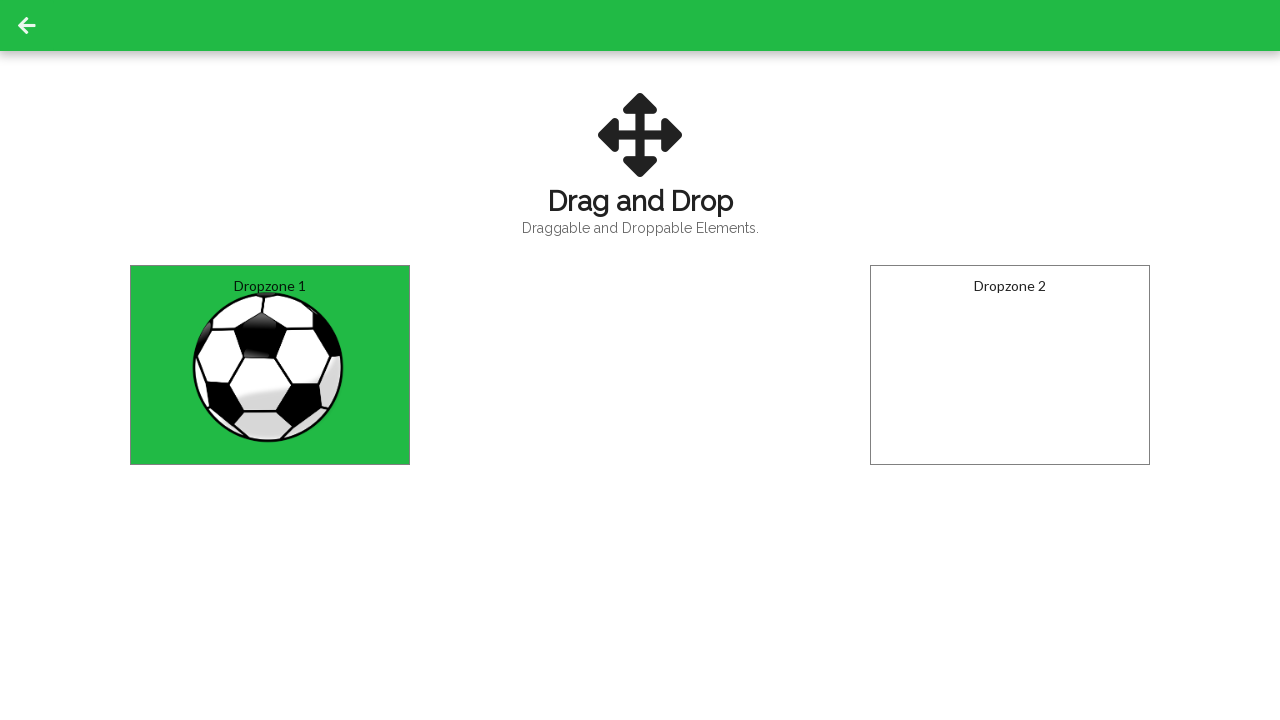

Dragged football to the second drop zone at (1010, 365)
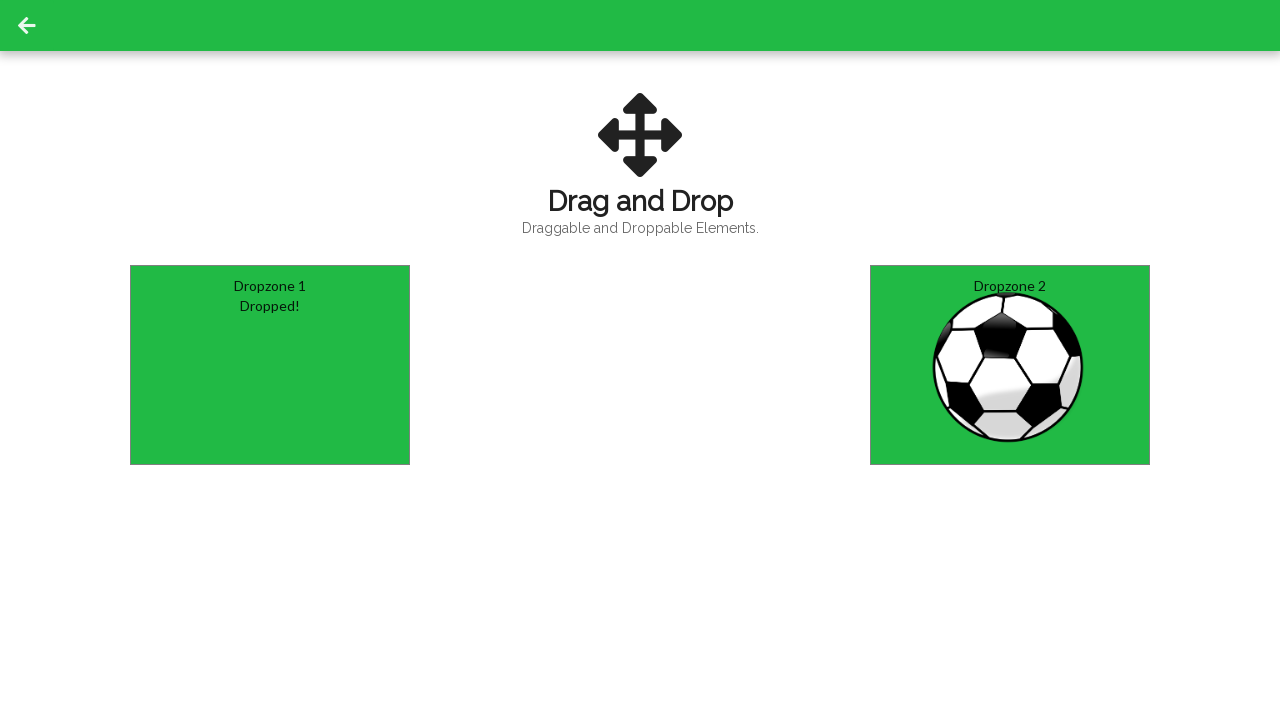

Verified football was successfully dropped in second drop zone
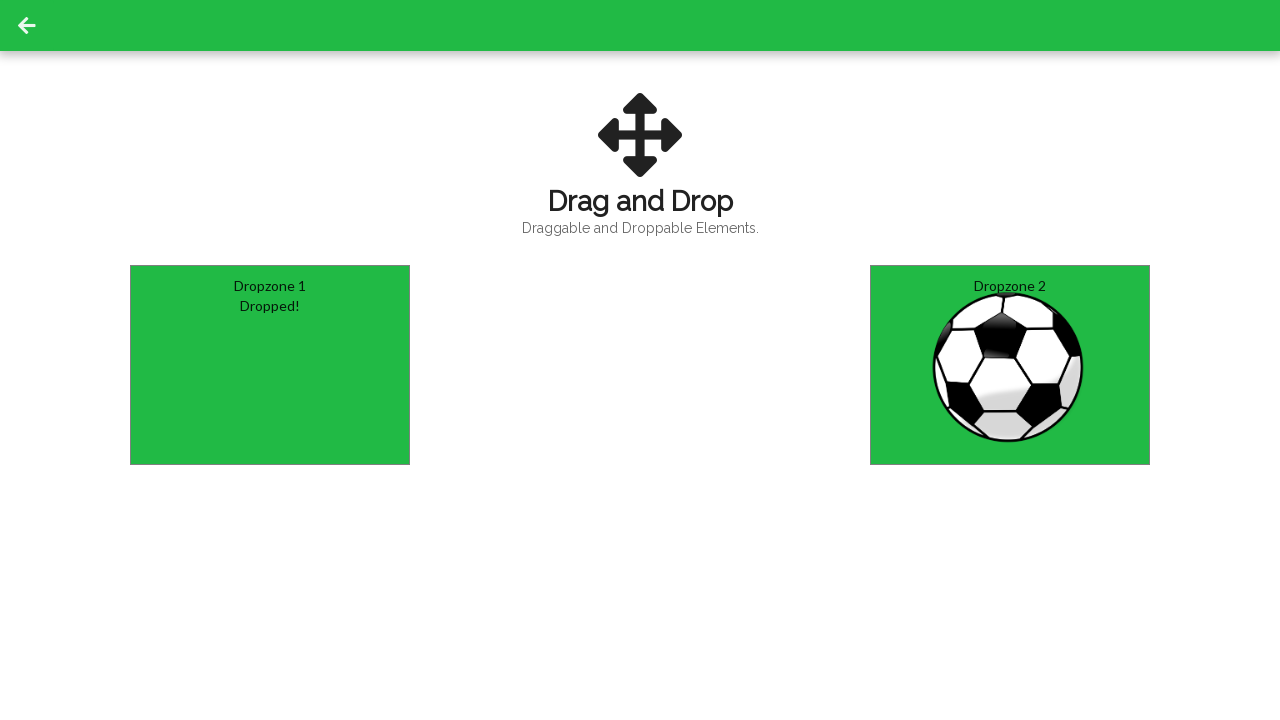

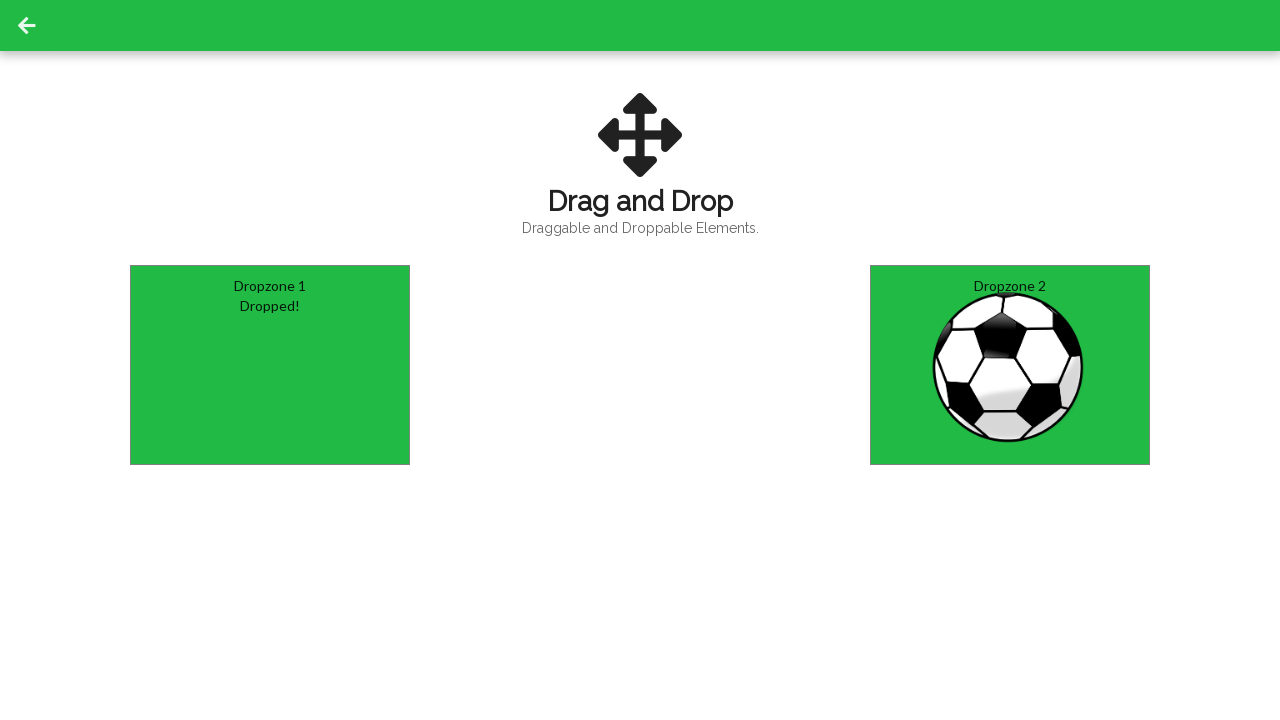